Tests the GeBIZ tender search functionality by entering a search term in the search box, clicking the search button, and waiting for search results to load

Starting URL: https://www.gebiz.gov.sg/ptn/opportunity/BOListing.xhtml?origin=opportunities

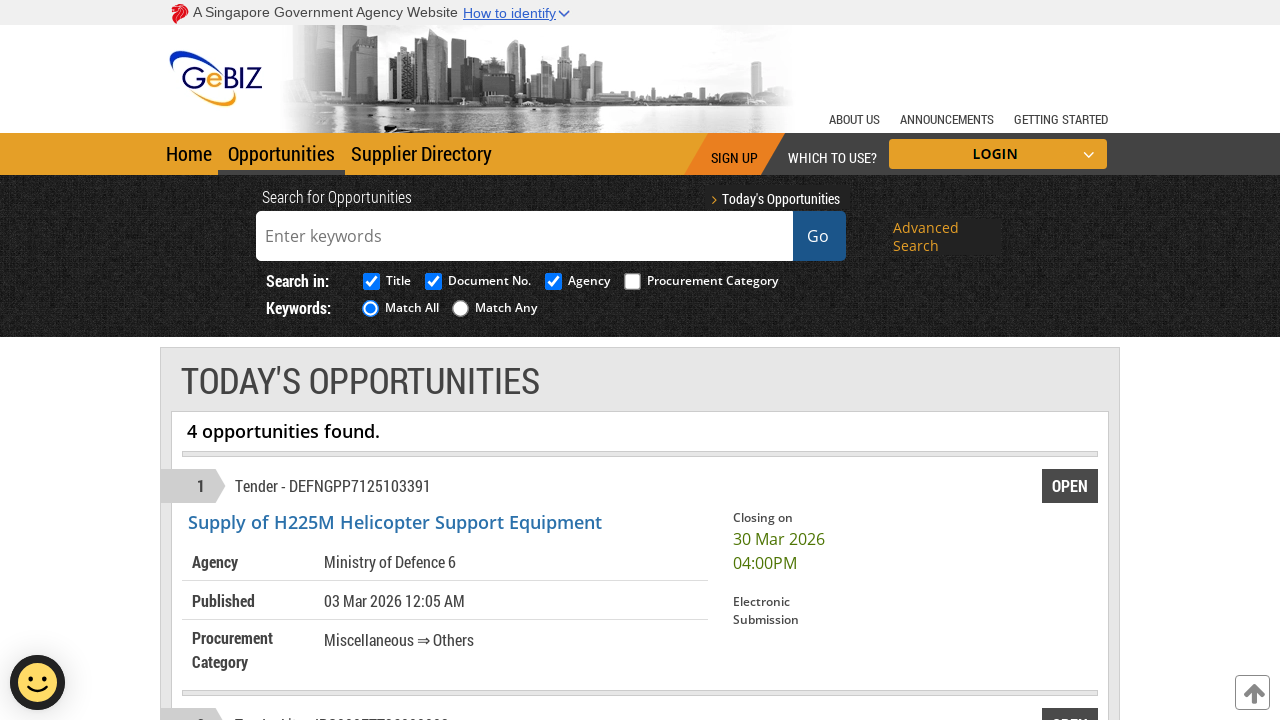

Waited for search box to load
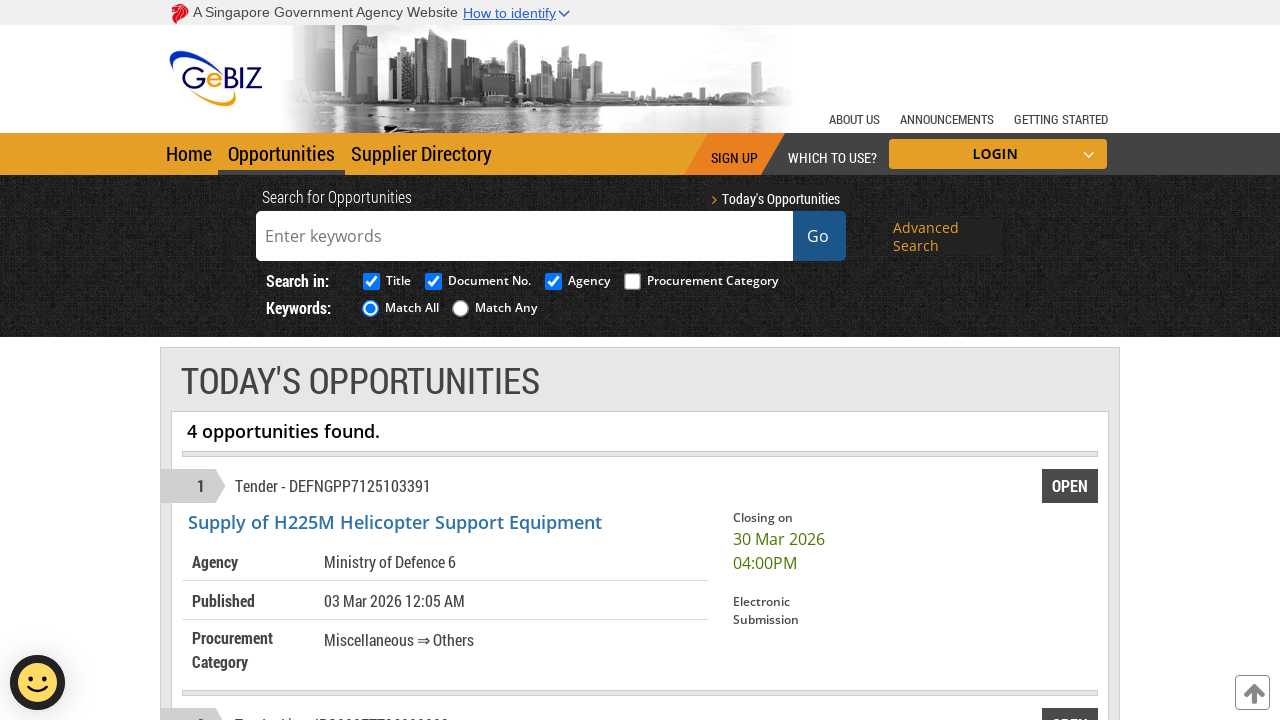

Filled search box with 'Facilities Management' on #contentForm\:j_idt179_searchBar_INPUT-SEARCH
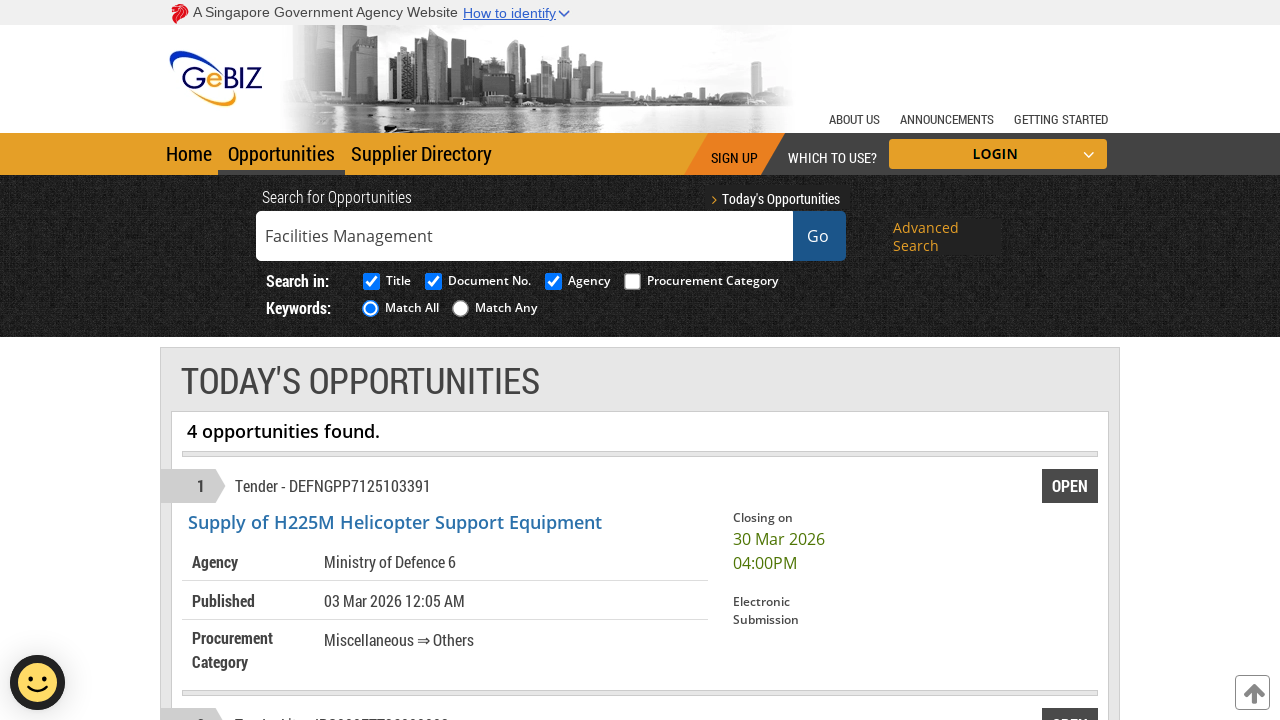

Clicked search button to submit query at (818, 236) on #contentForm\:j_idt179_searchBar_BUTTON-GO
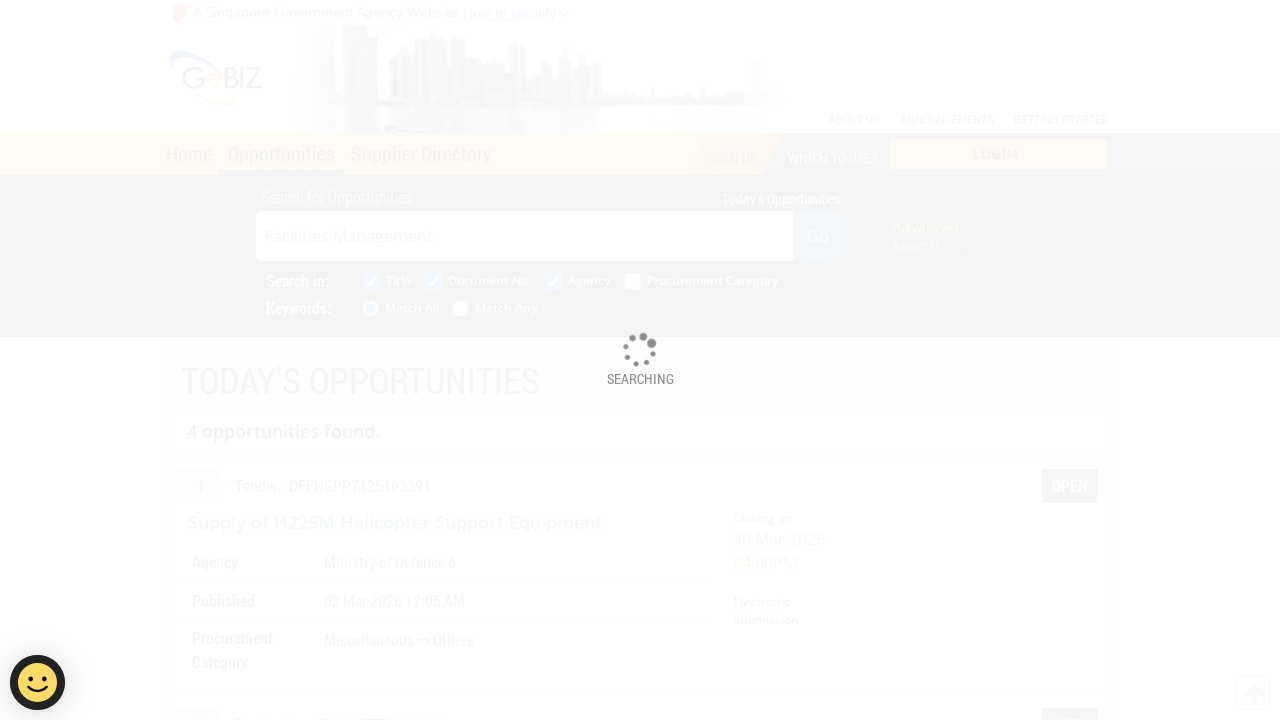

Search results loaded successfully
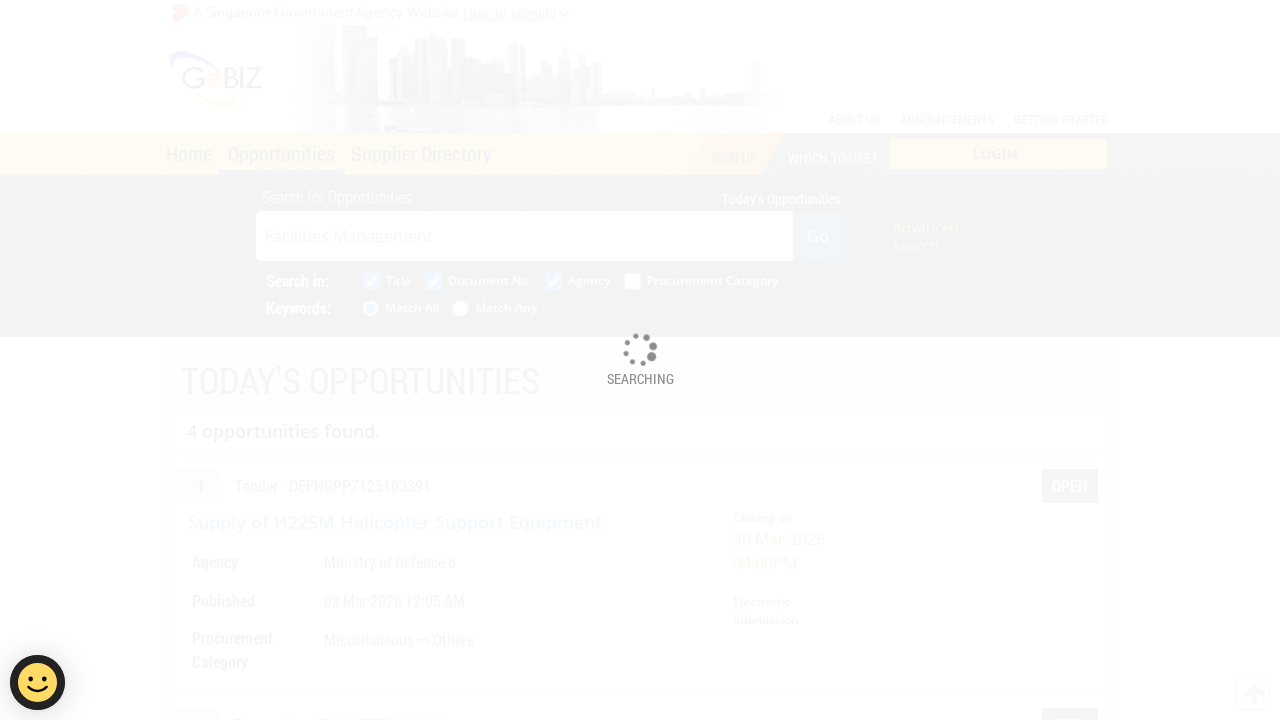

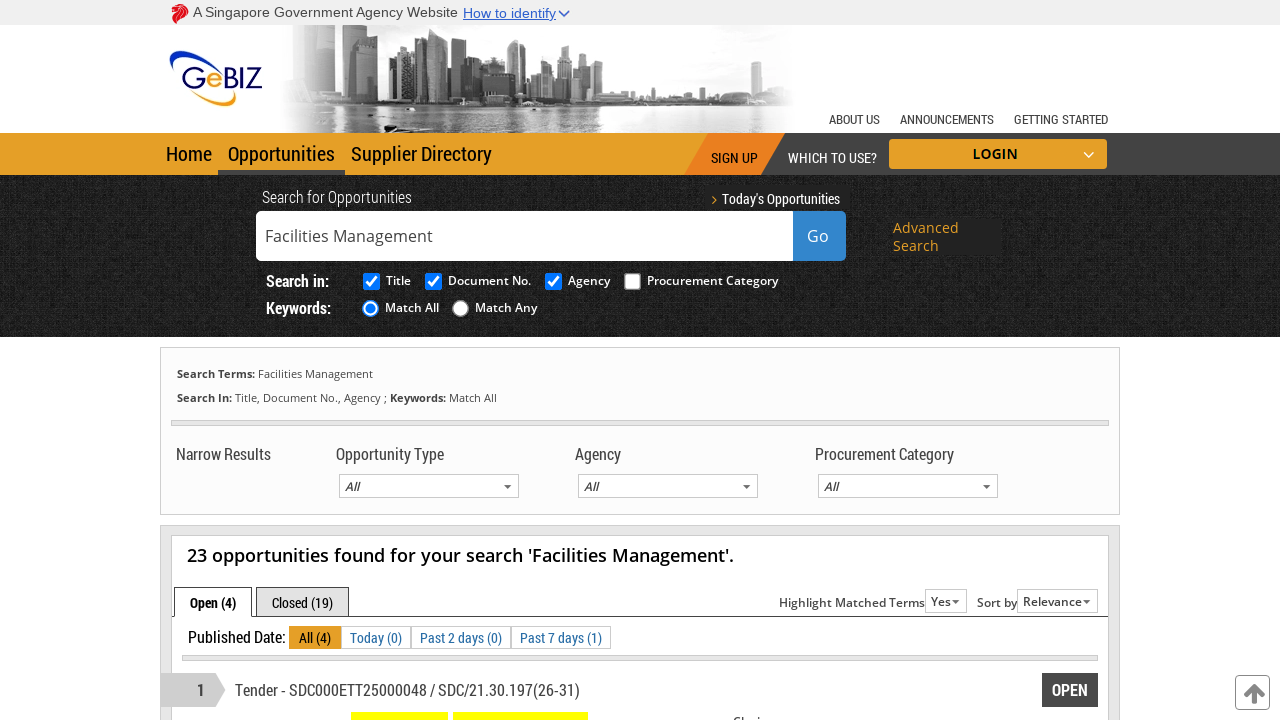